Tests hover functionality by hovering over the first avatar image and verifying that additional user information (figcaption) appears.

Starting URL: http://the-internet.herokuapp.com/hovers

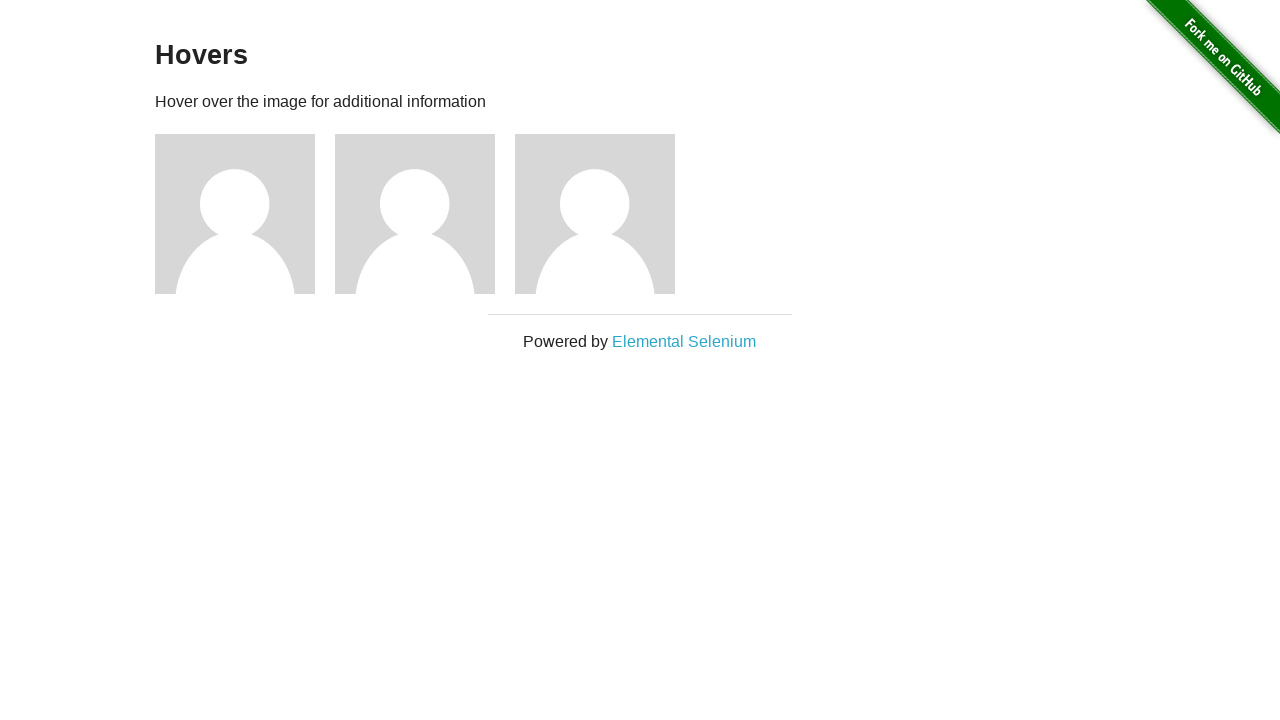

Located the first avatar figure element
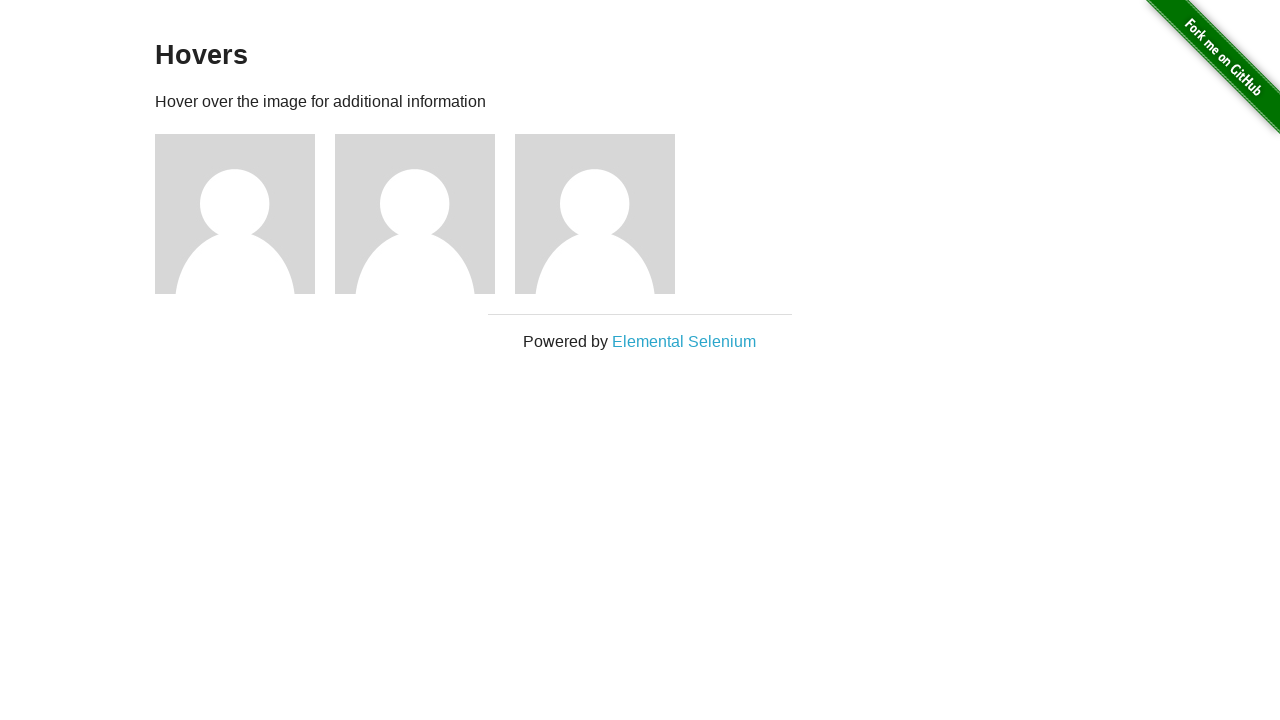

Hovered over the first avatar image at (245, 214) on .figure >> nth=0
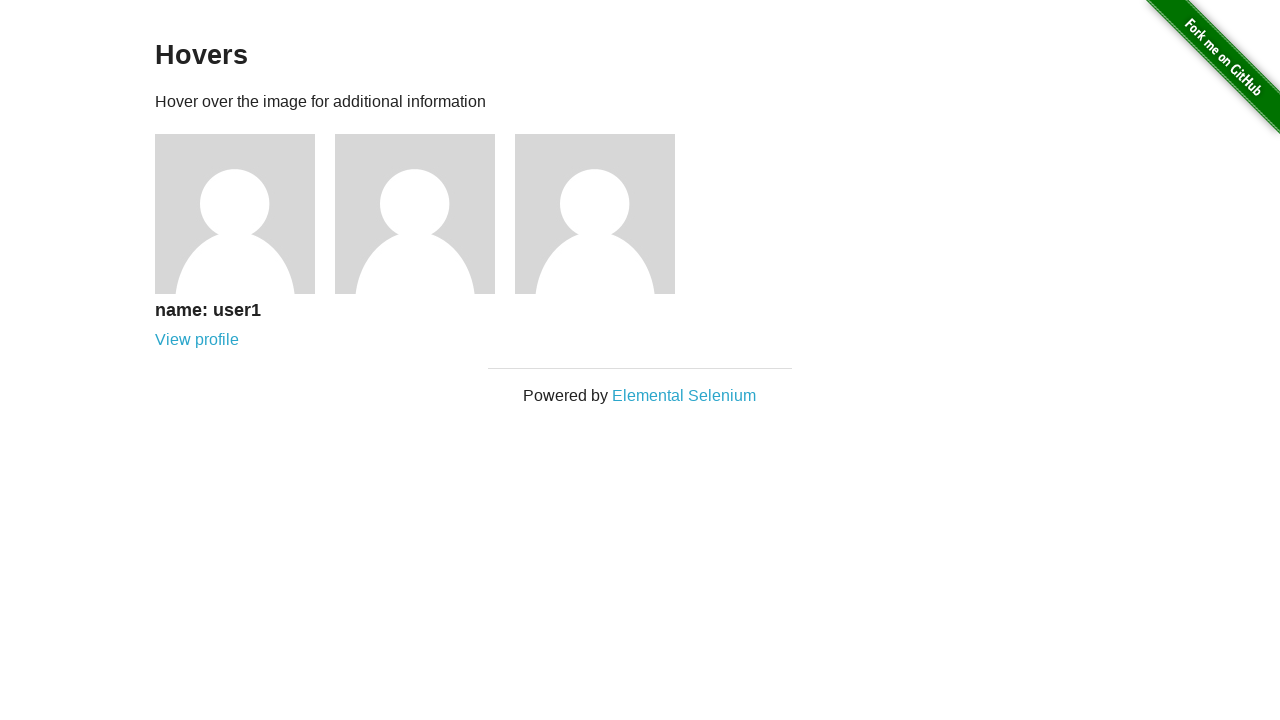

Located the figcaption element
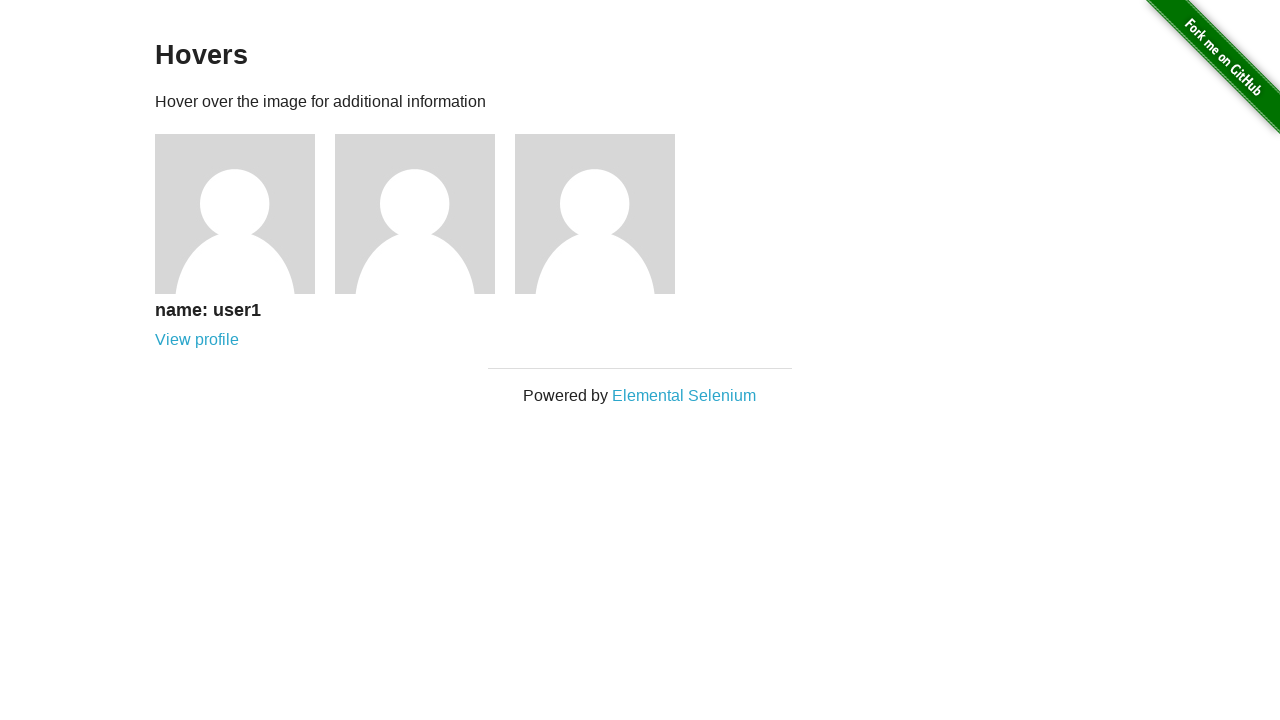

Waited for figcaption to become visible
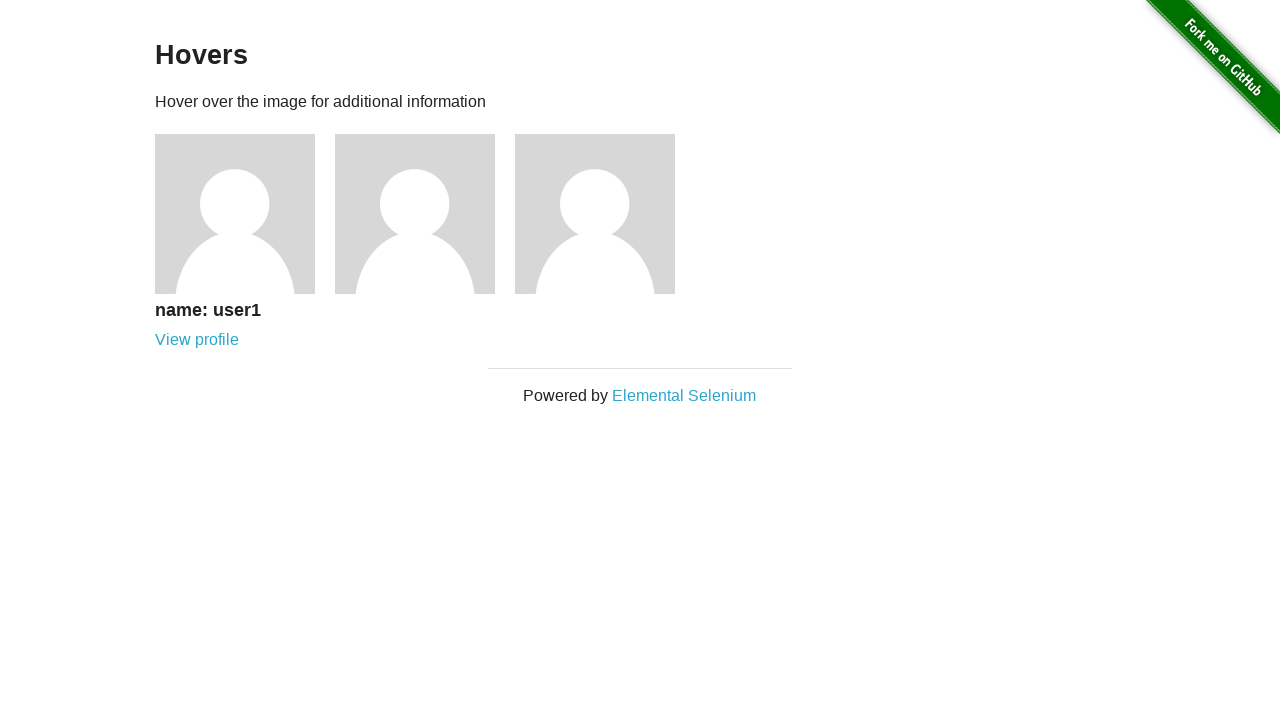

Verified that figcaption is visible after hover
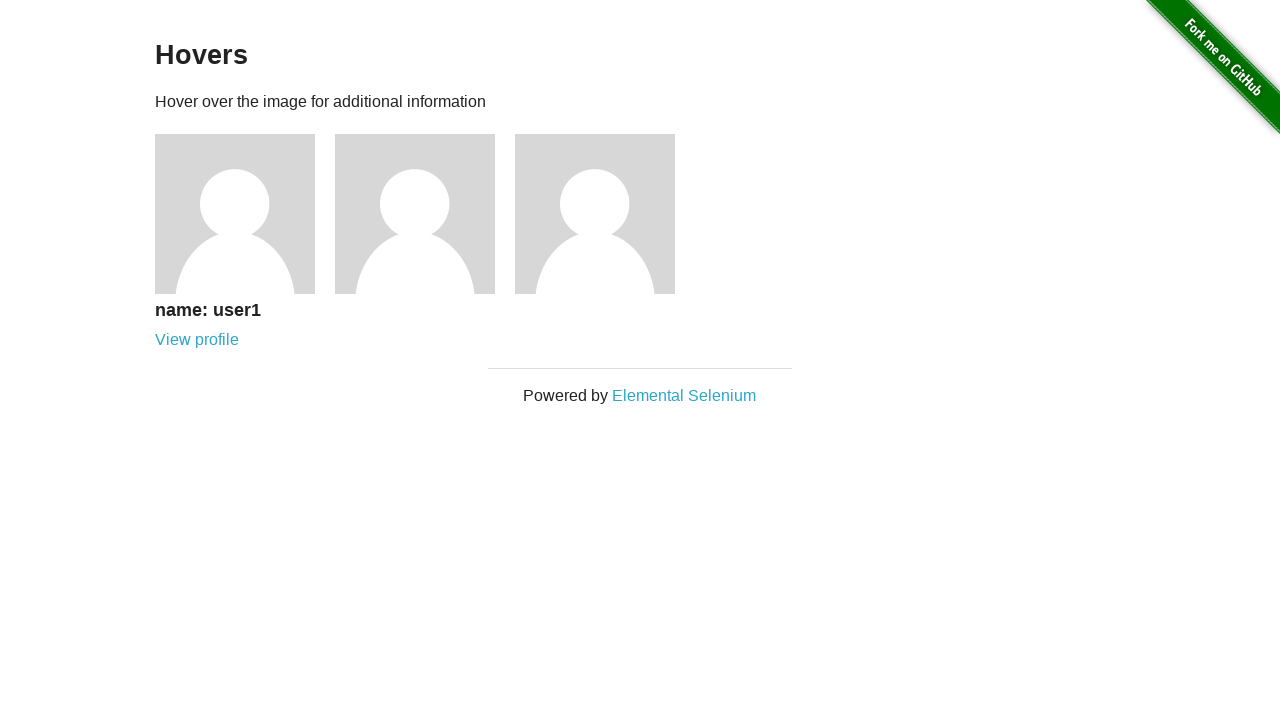

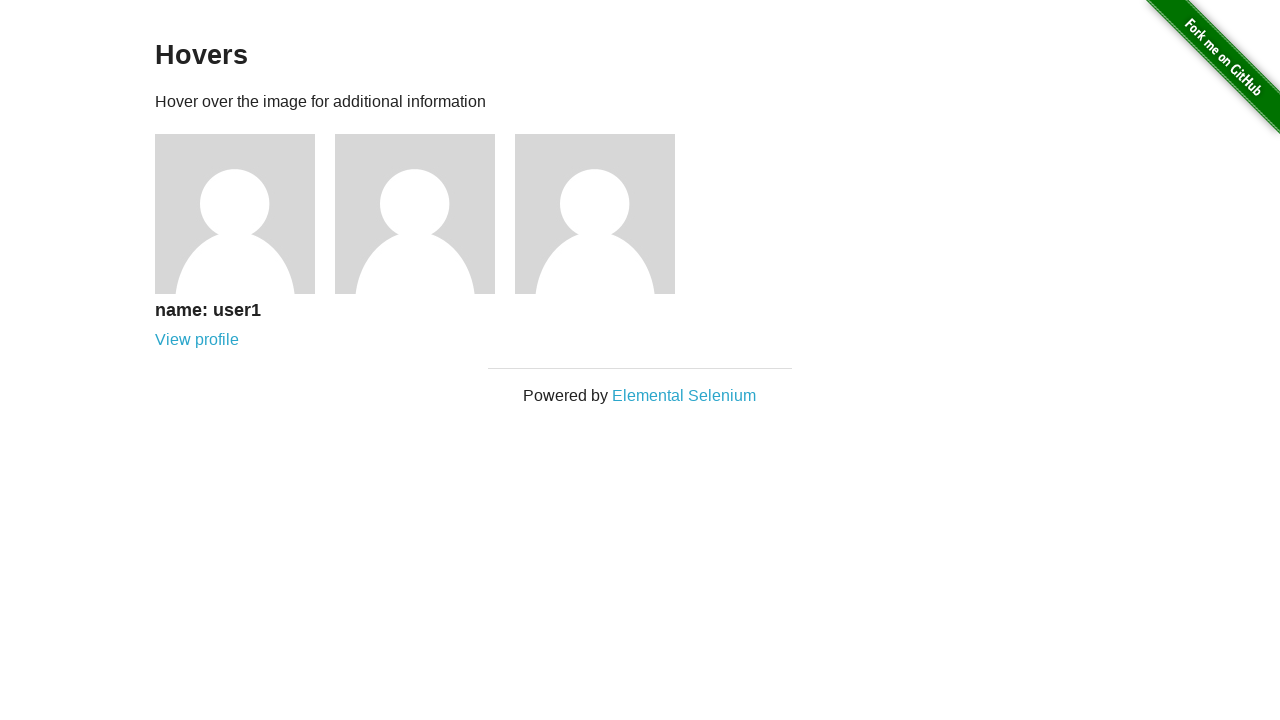